Tests checkbox functionality by navigating to the checkboxes page, clicking the first checkbox, and verifying both checkboxes' states

Starting URL: http://the-internet.herokuapp.com/

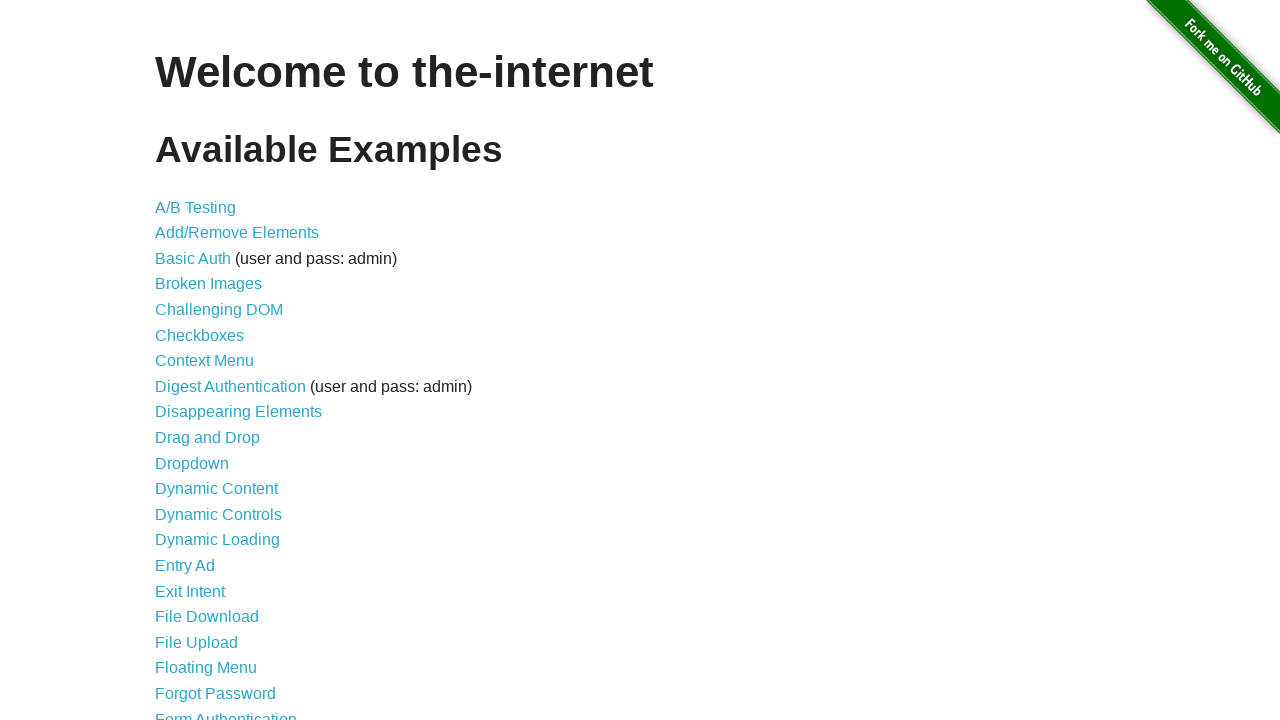

Clicked on checkboxes link to navigate to checkboxes page at (200, 335) on a[href='/checkboxes']
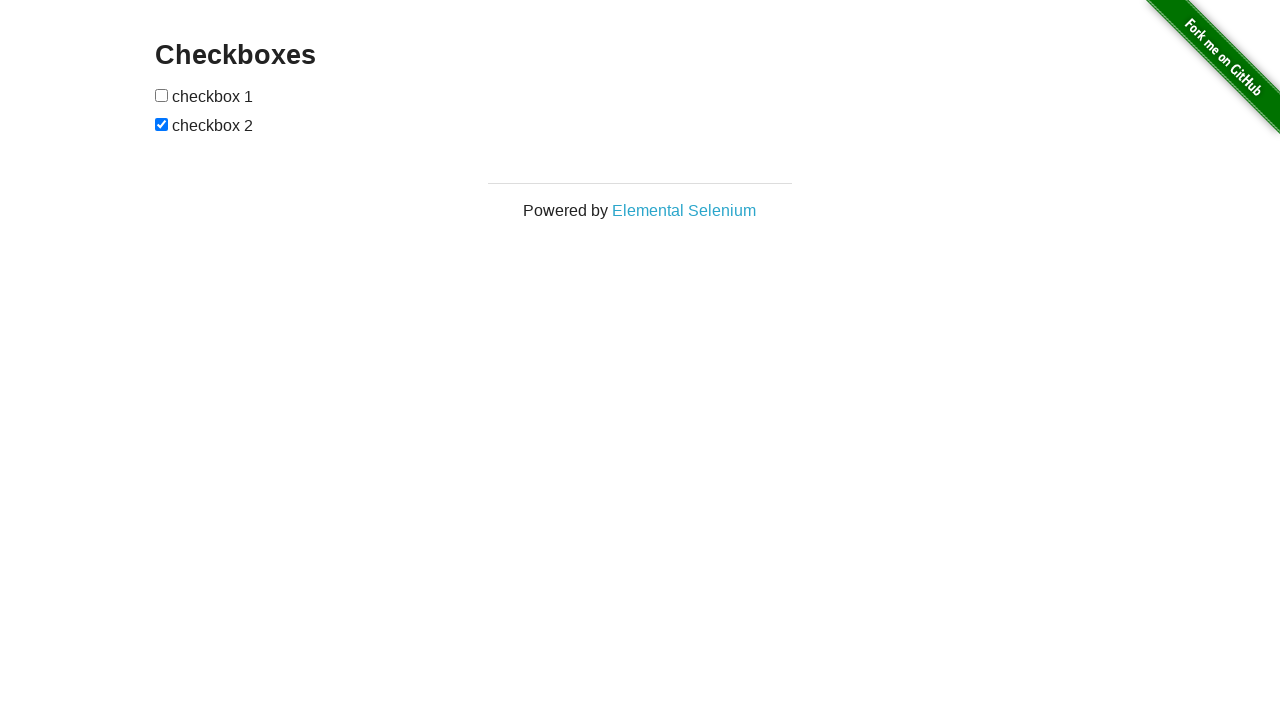

Located first checkbox element
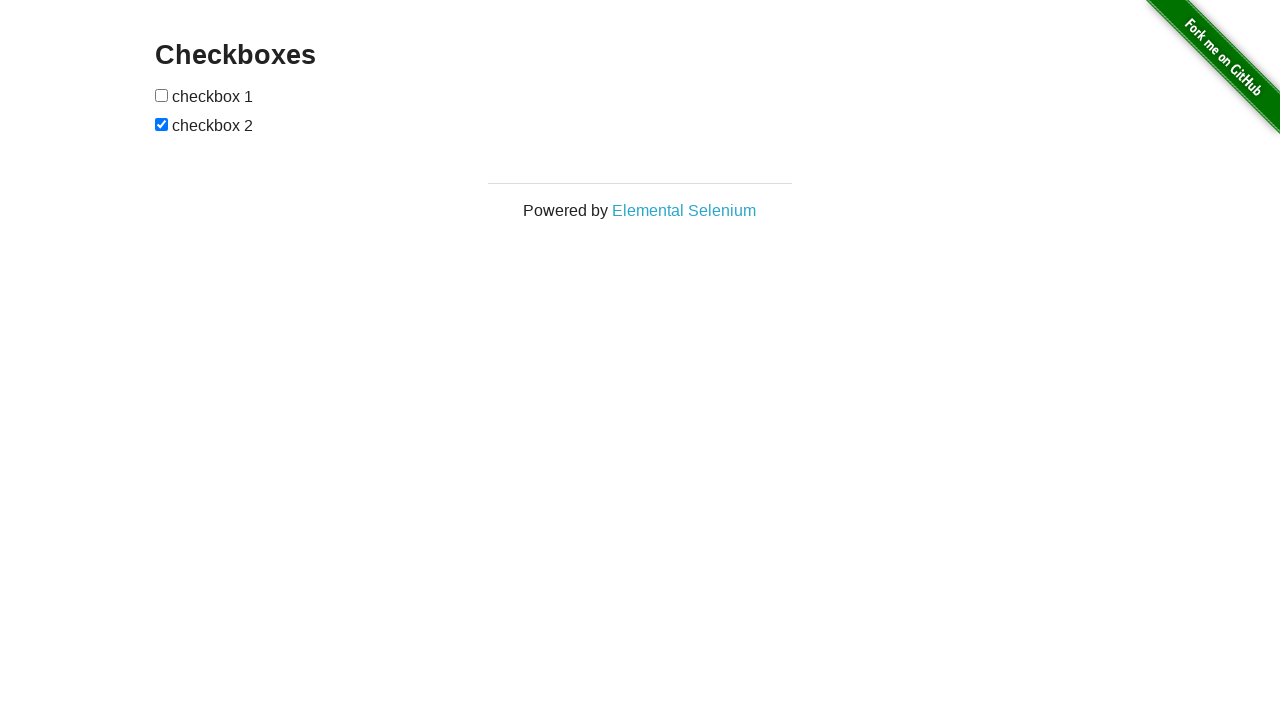

Clicked first checkbox to select it at (162, 95) on xpath=//input[1]
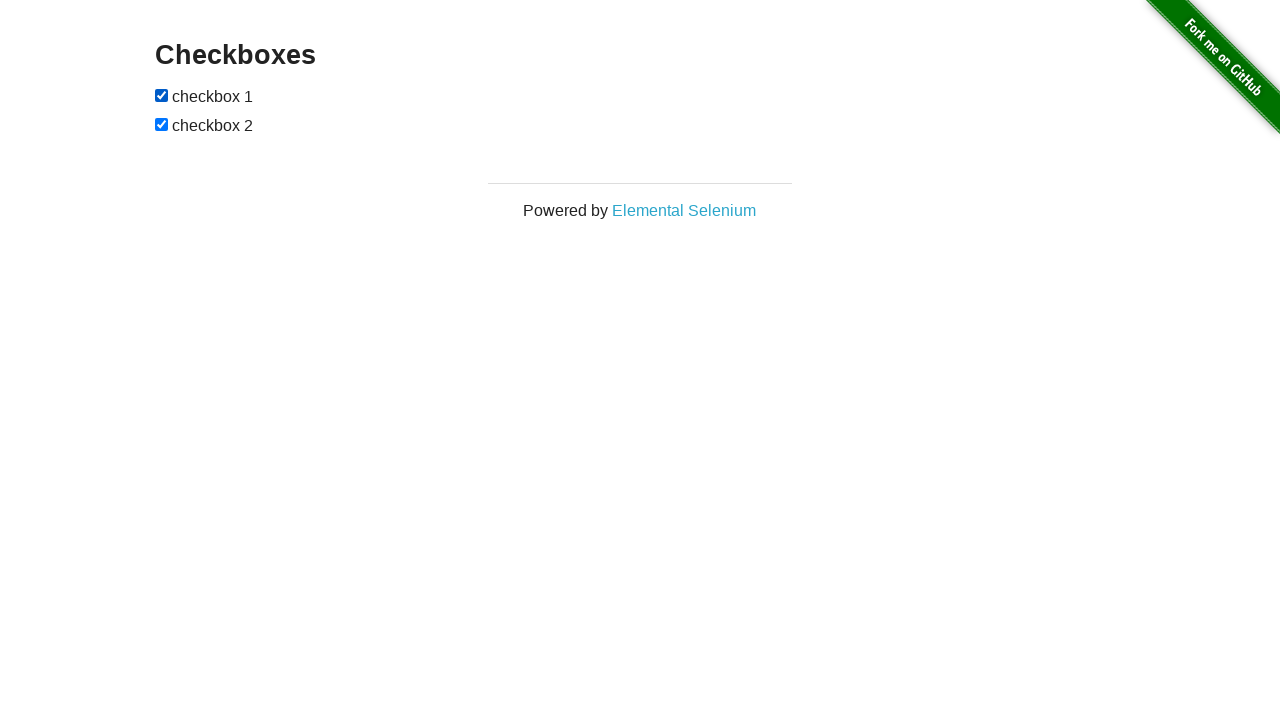

Verified that first checkbox is selected
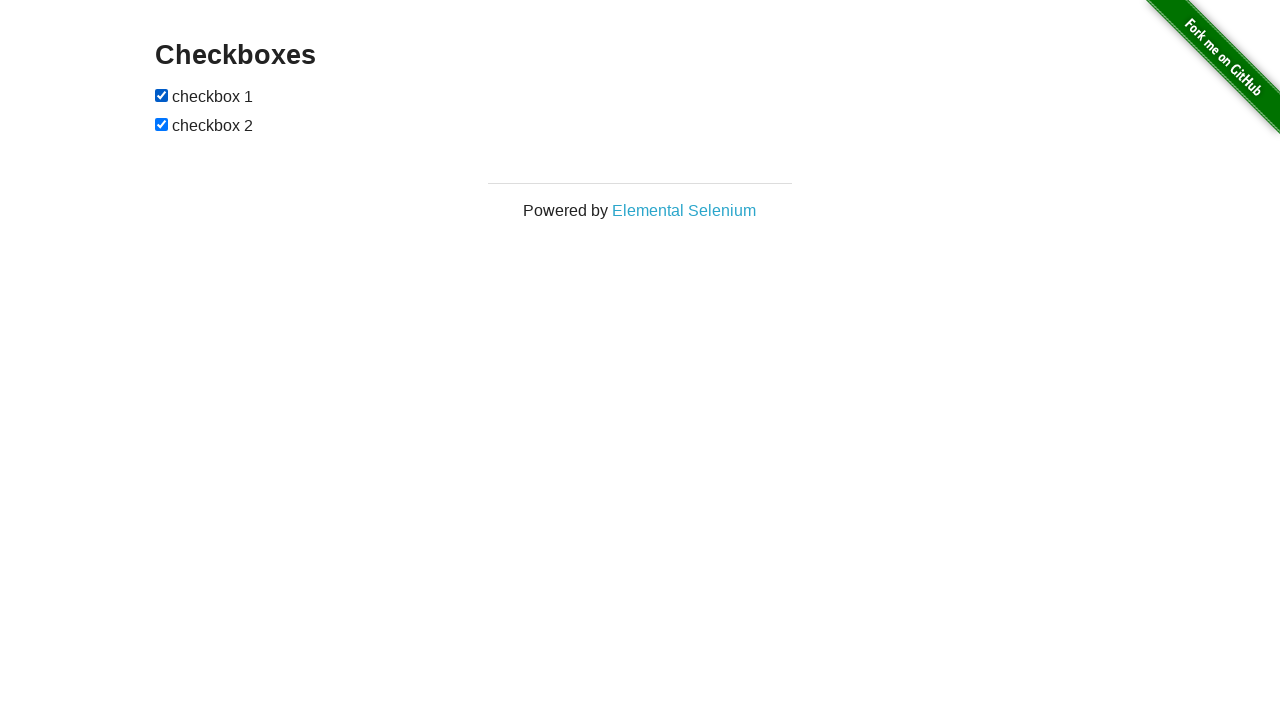

Located second checkbox element
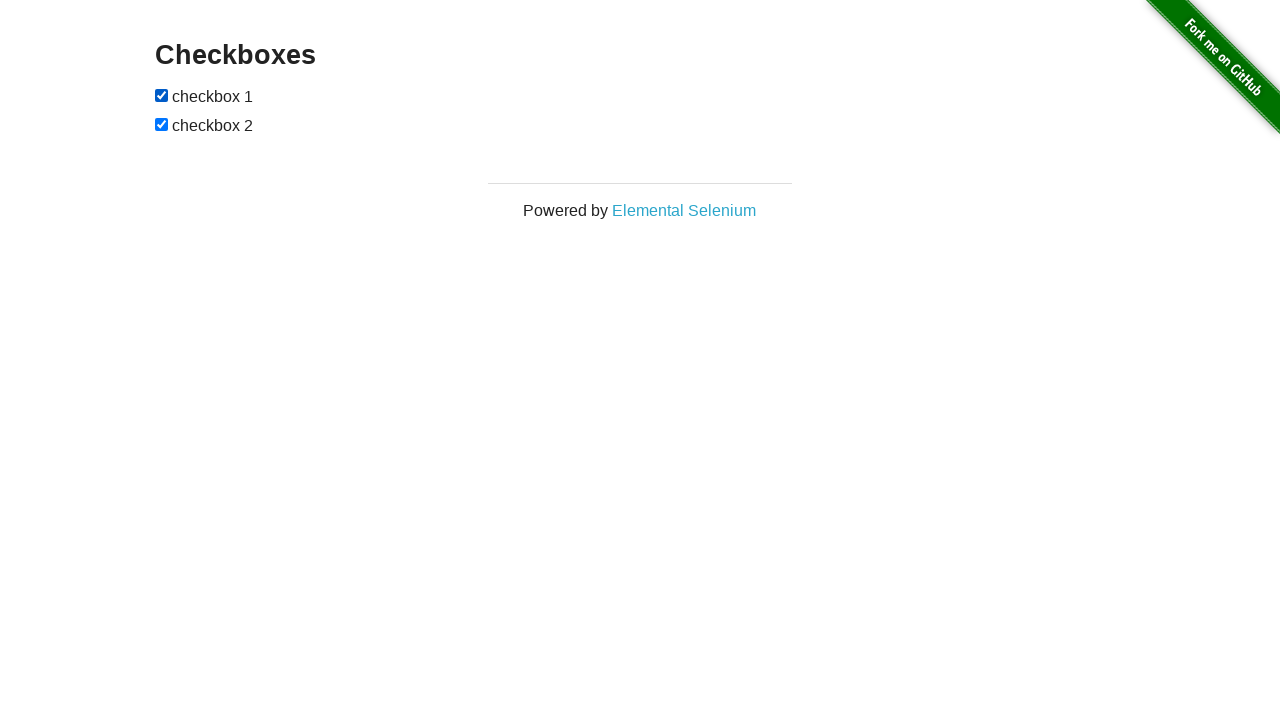

Verified that second checkbox is also selected
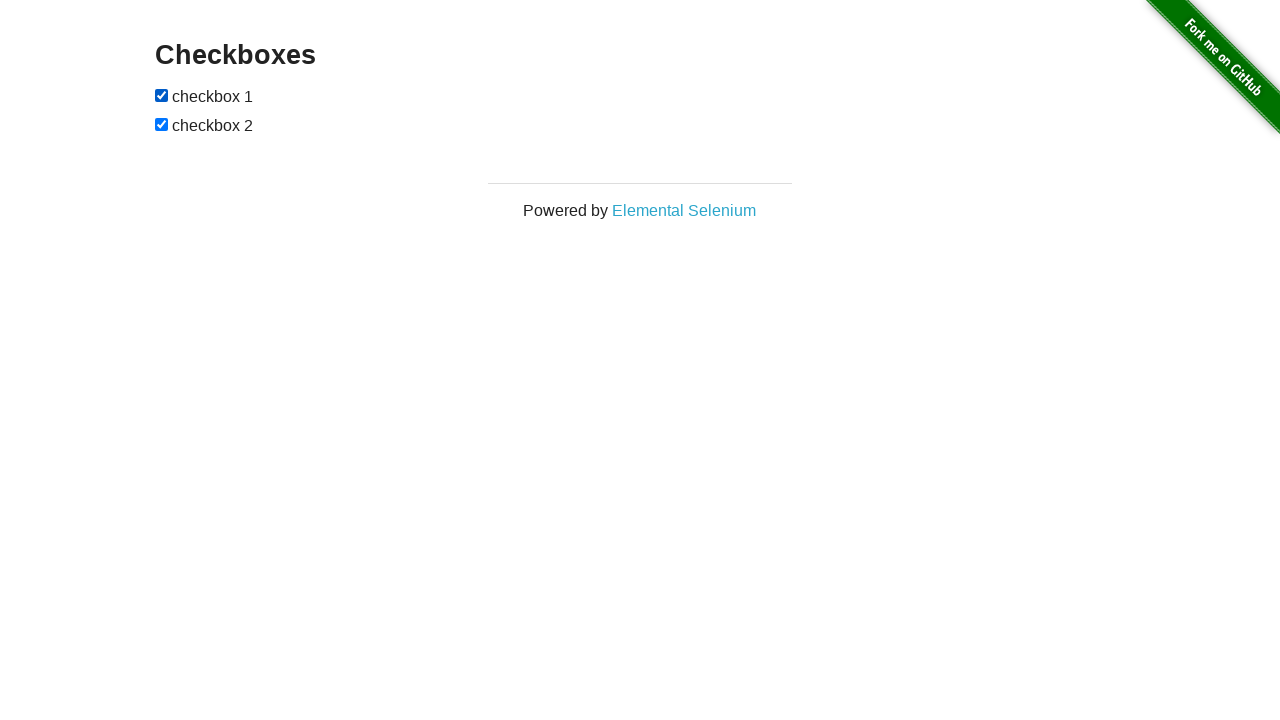

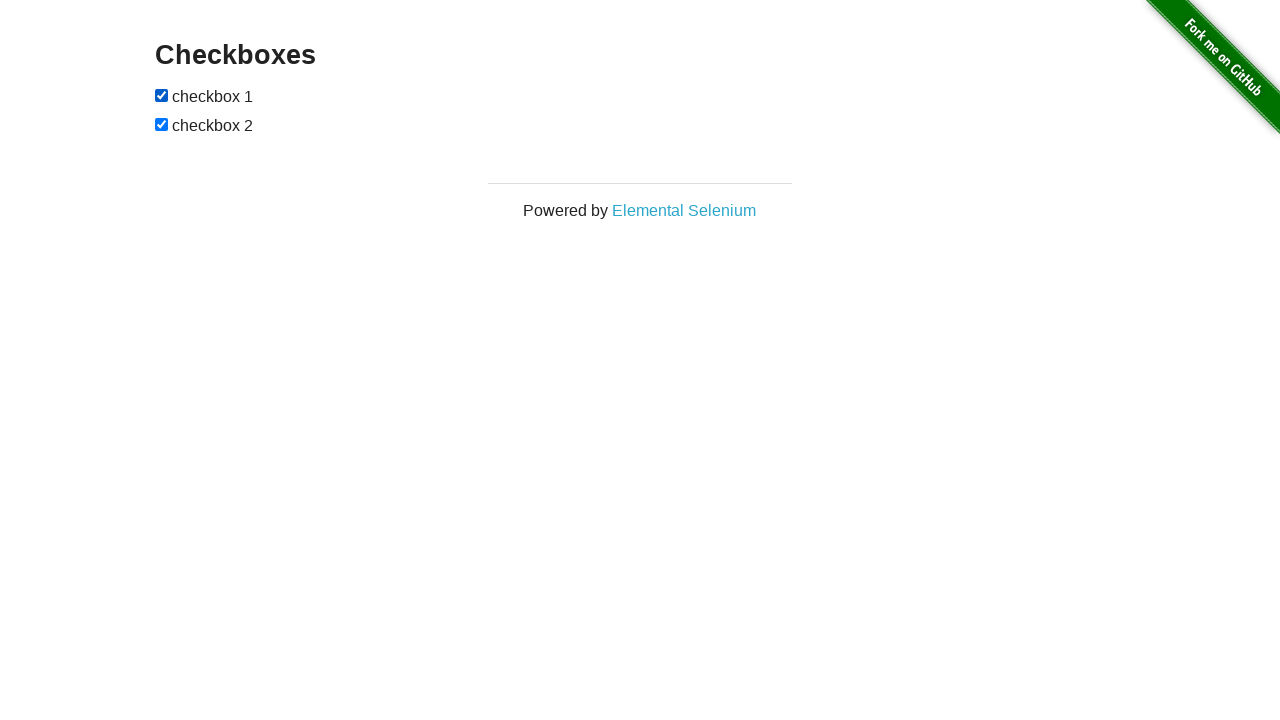